Tests form validation by submitting with an invalid email format and verifying that an error is displayed on the email field

Starting URL: https://demoqa.com/text-box

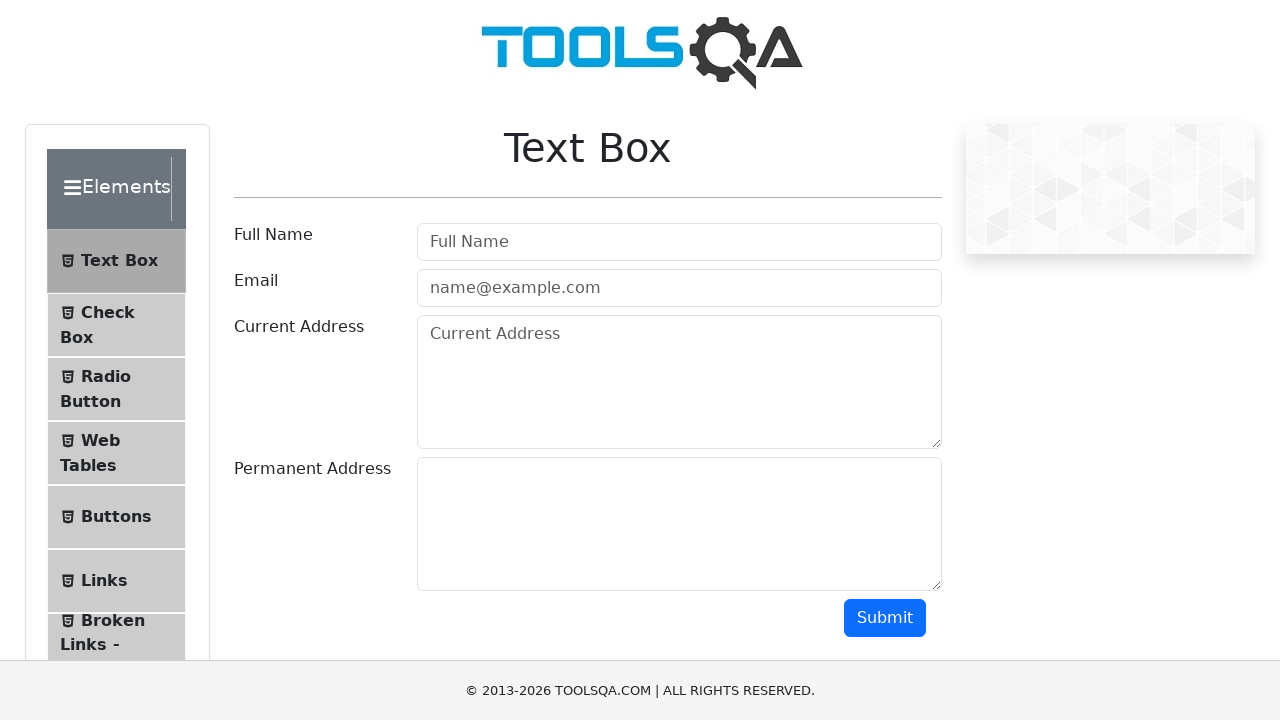

Filled userName field with 'David Miller' on #userName-wrapper input
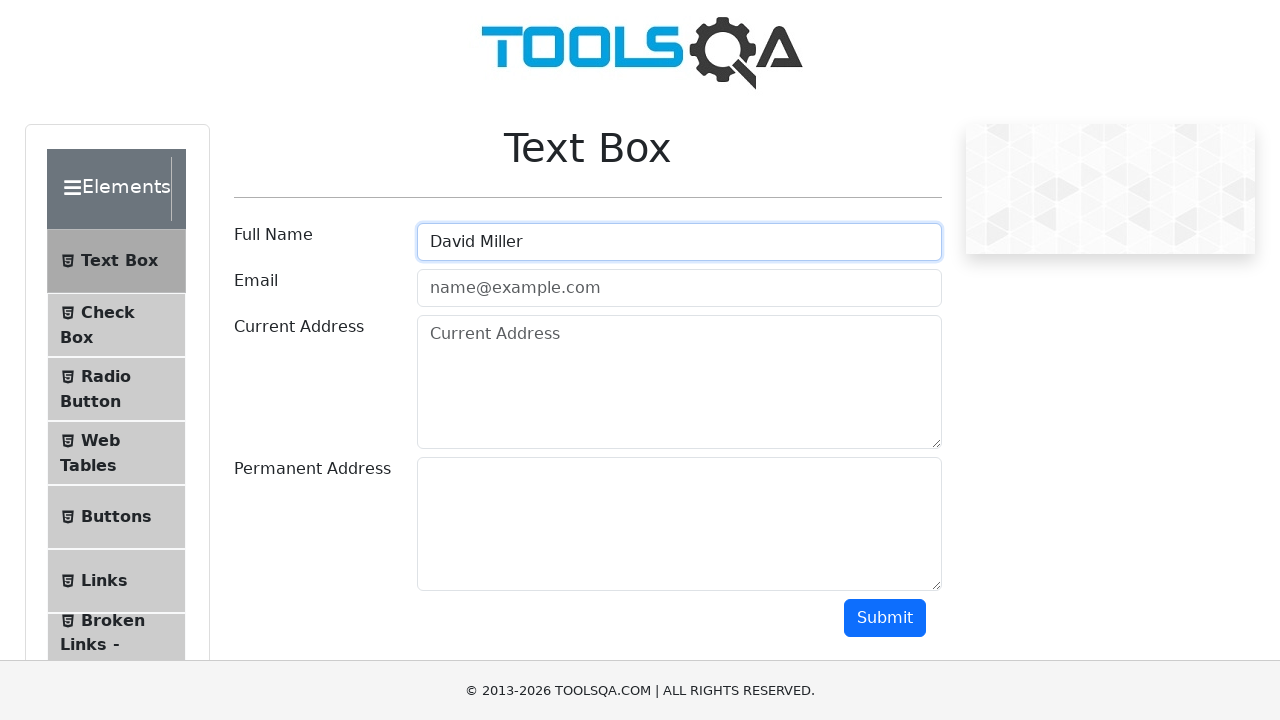

Filled userEmail field with invalid format 'invalid-email-format' on #userEmail-wrapper input
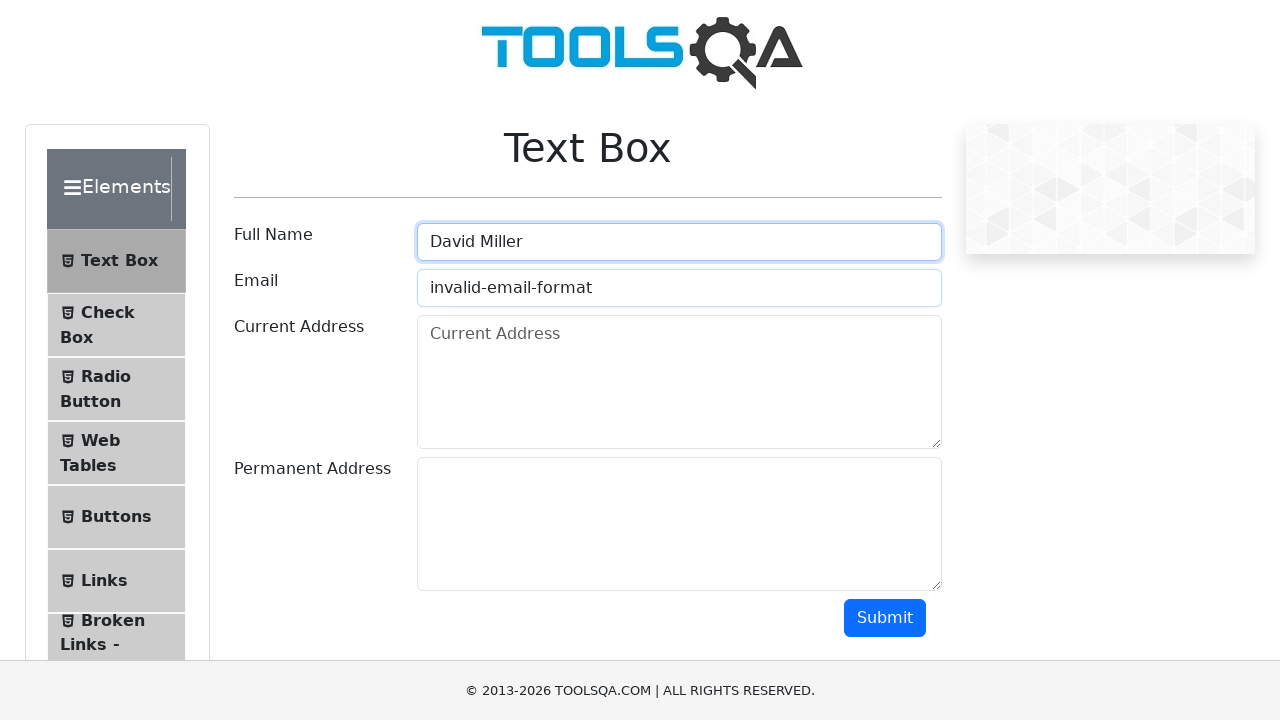

Filled currentAddress field with '222 River Road, Boston, MA 02101' on #currentAddress-wrapper textarea
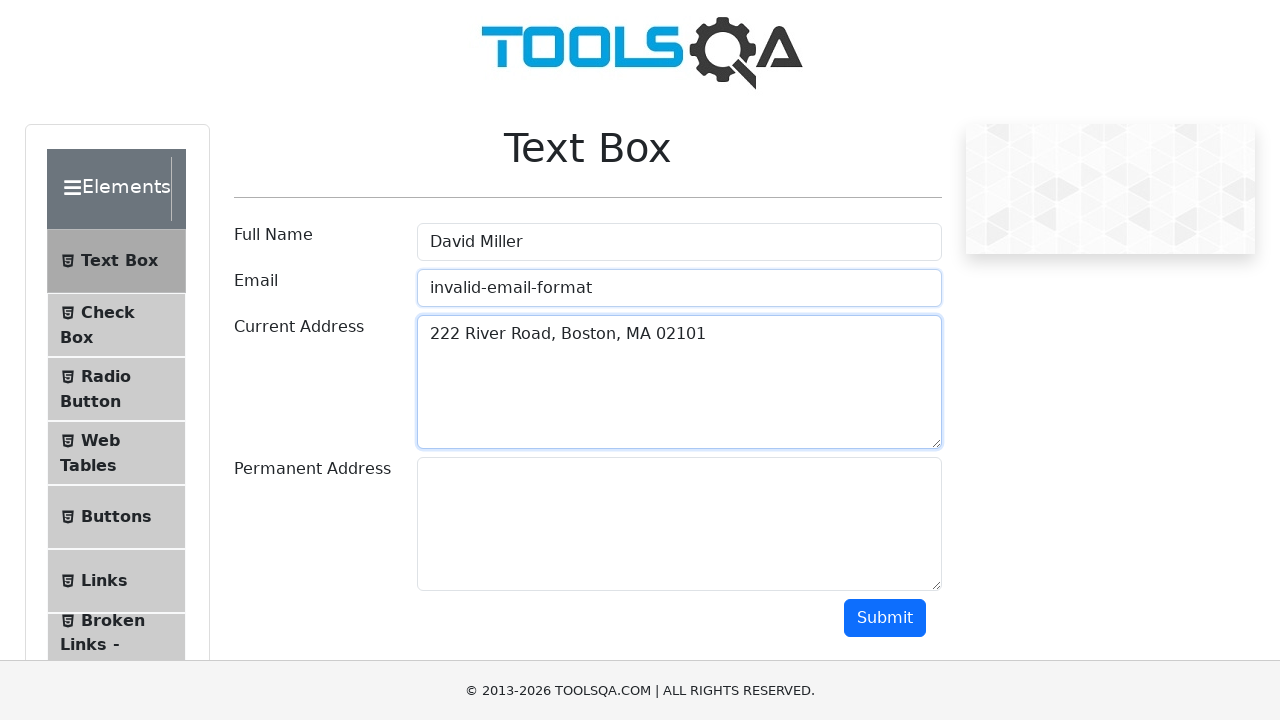

Filled permanentAddress field with '333 Lake Street, Boston, MA 02102' on #permanentAddress-wrapper textarea
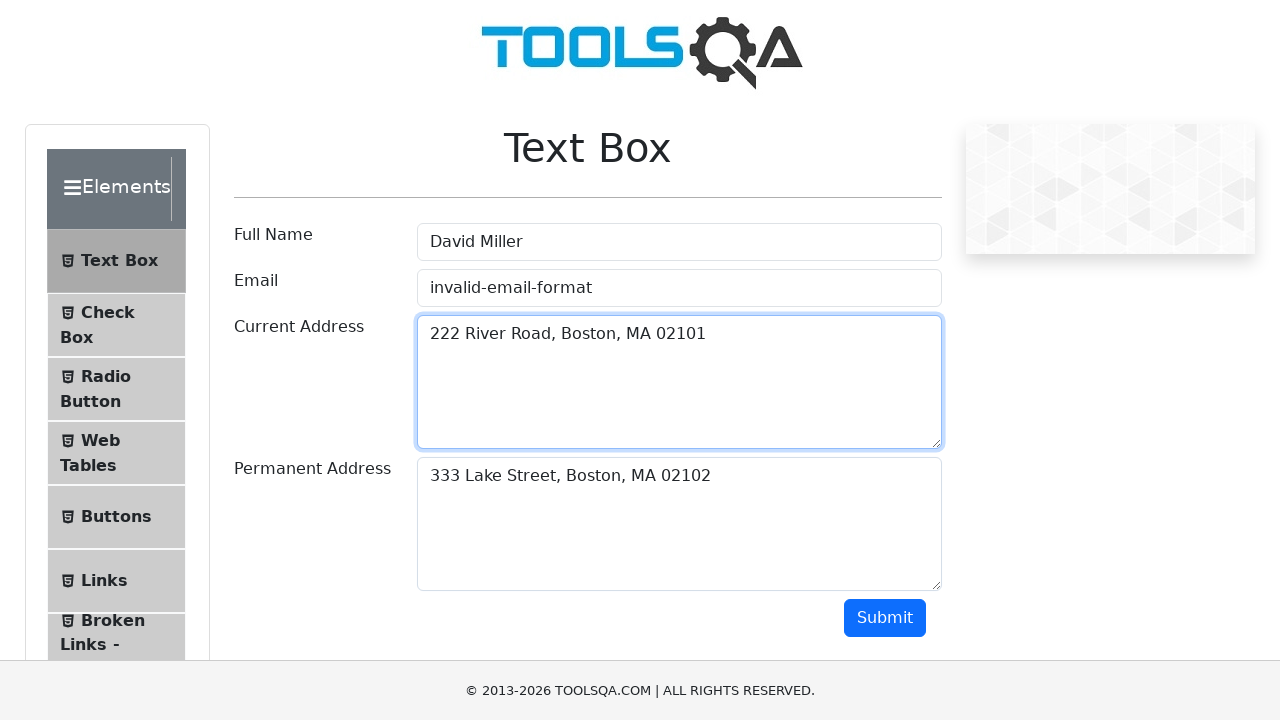

Clicked Submit button at (885, 618) on button >> internal:has-text="Submit"i
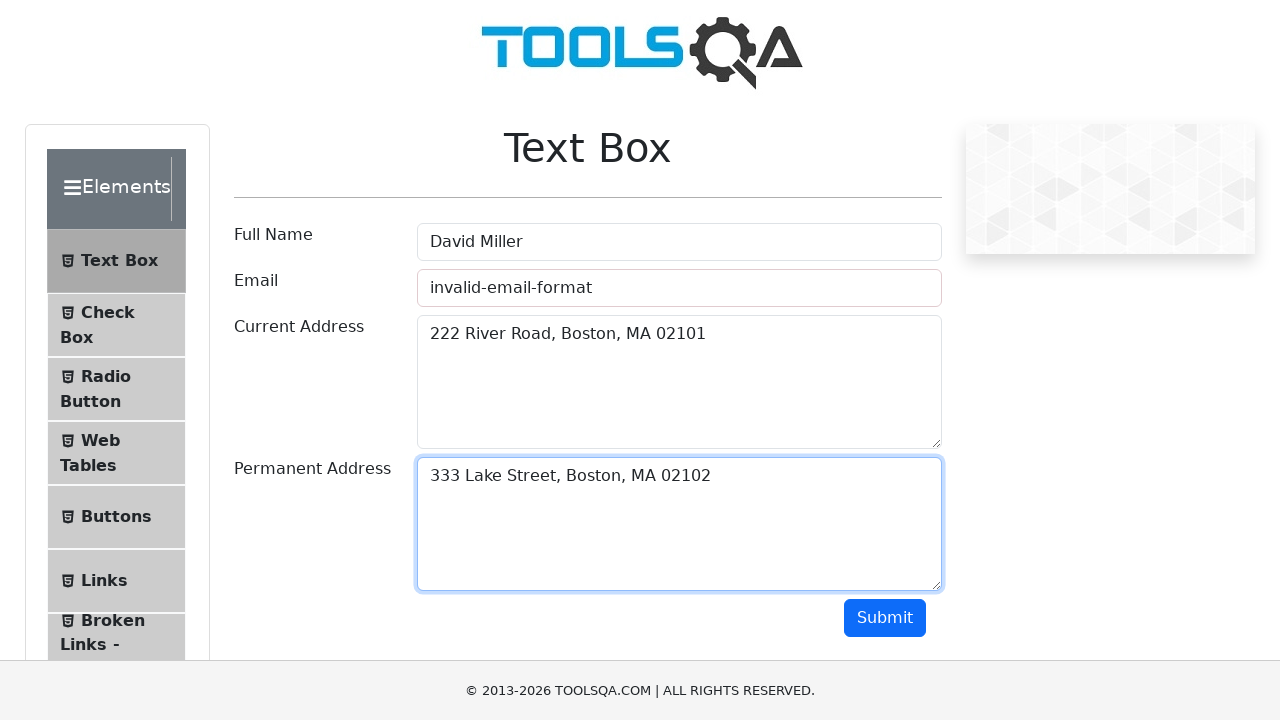

Verified error styling appeared on email field - validation failed as expected
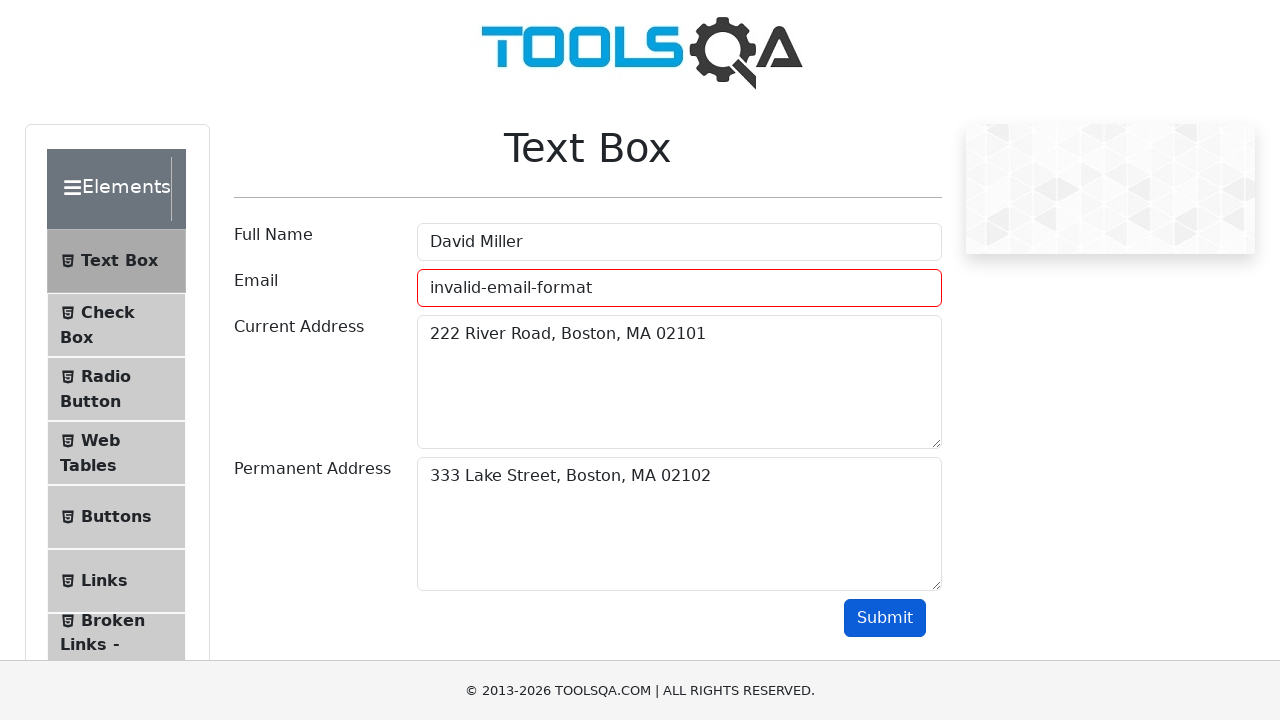

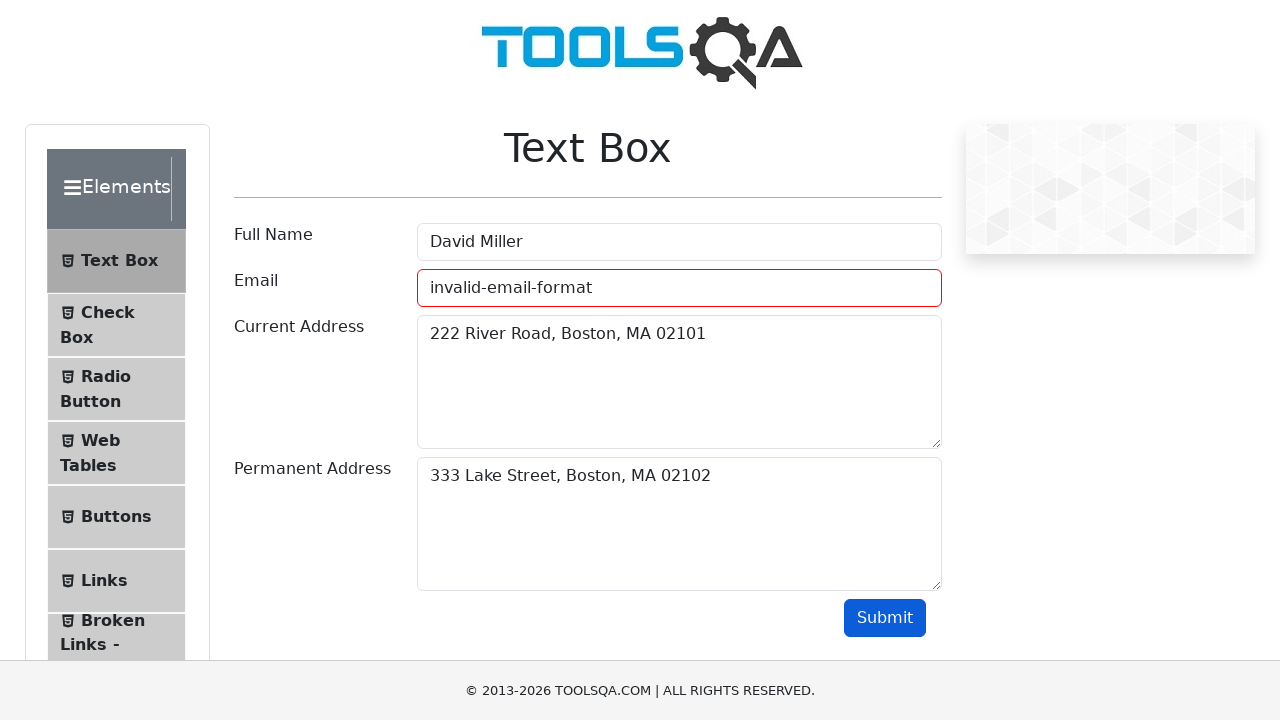